Tests the DemoQA text box form by filling in full name, email, and current address fields, then submitting the form and verifying the submitted address contains the expected text.

Starting URL: https://demoqa.com/text-box

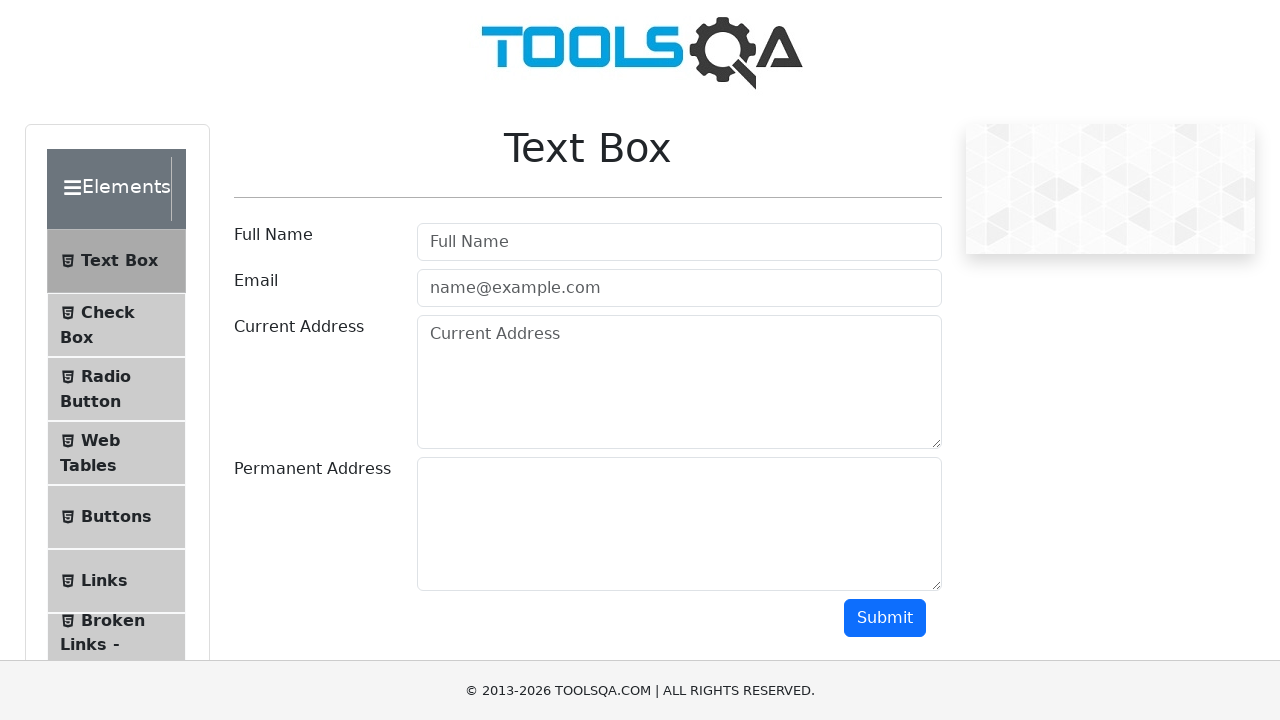

Filled full name field with 'Vinay Hatti' on #userName
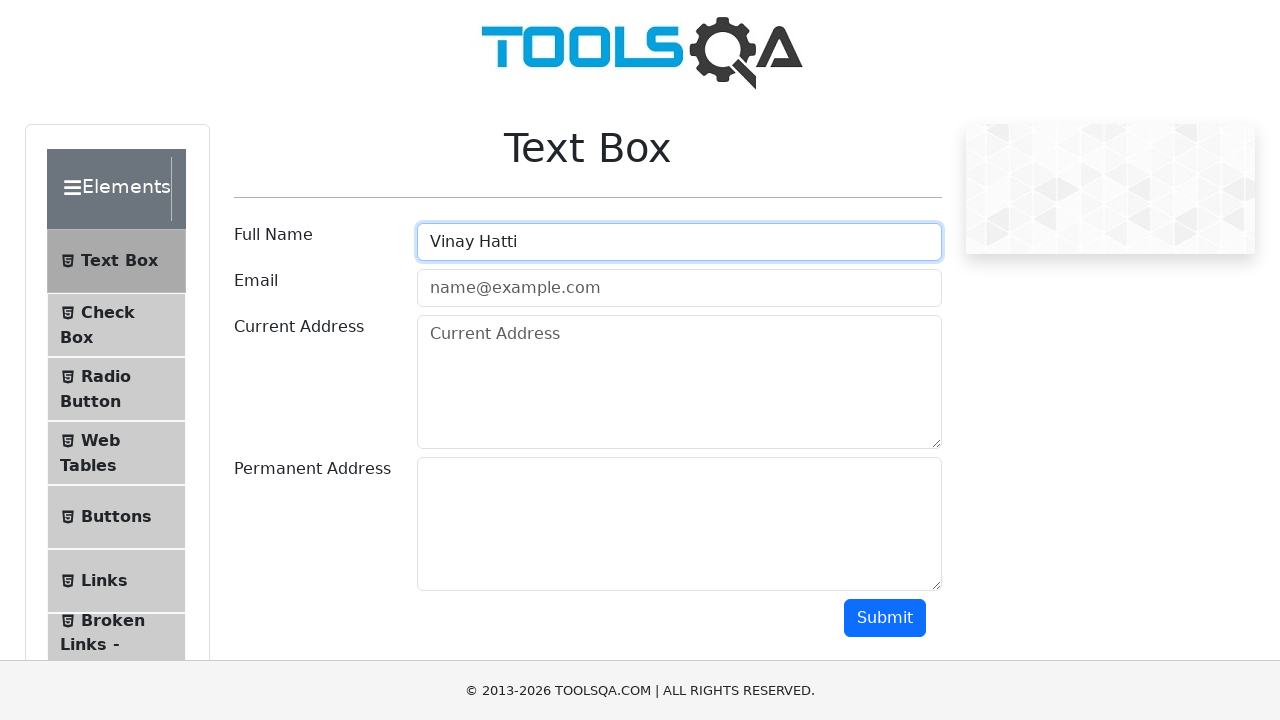

Filled email field with 'vinayhatti5@gmail.com' on #userEmail
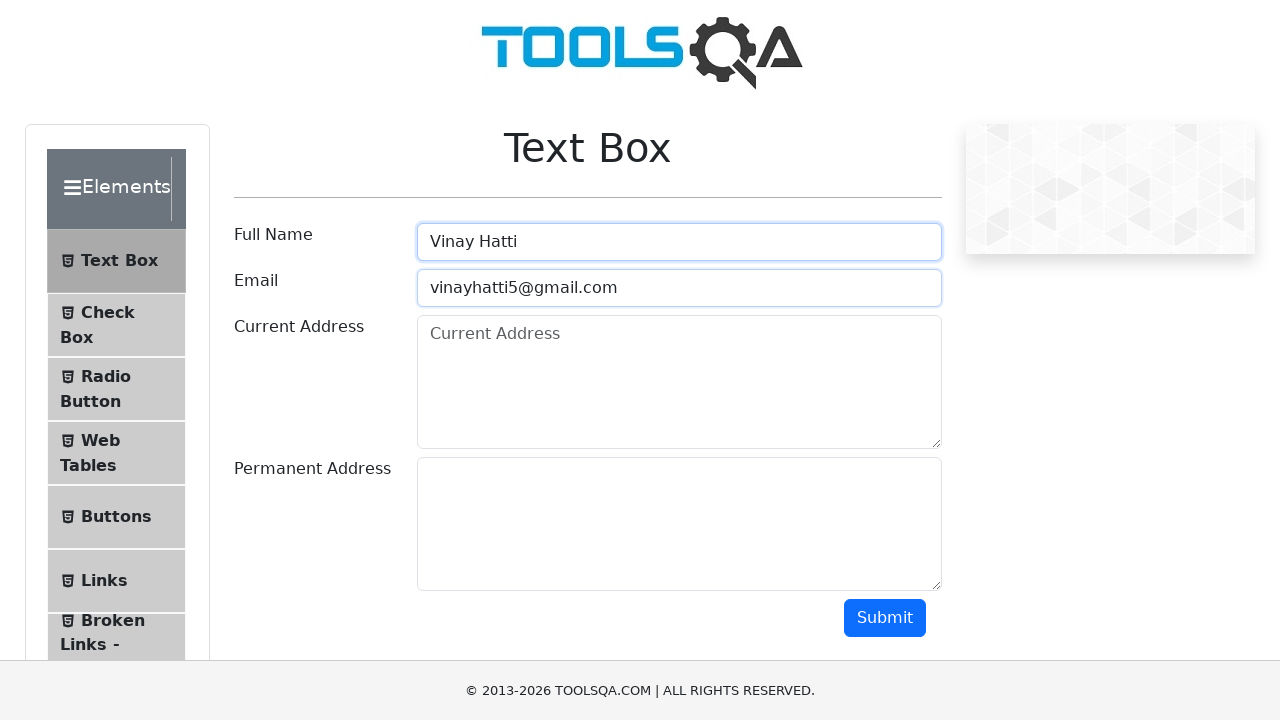

Filled current address field with full address including Suite 3400 on #currentAddress
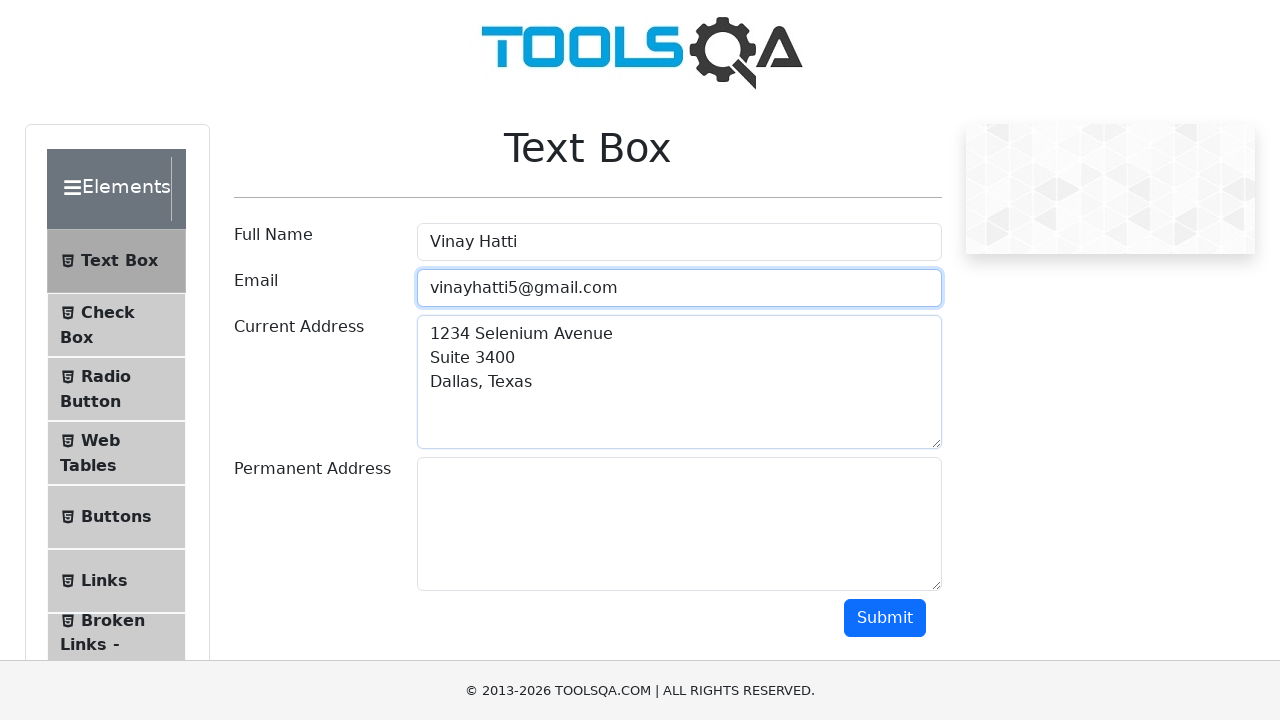

Clicked submit button to submit the form at (885, 618) on #submit
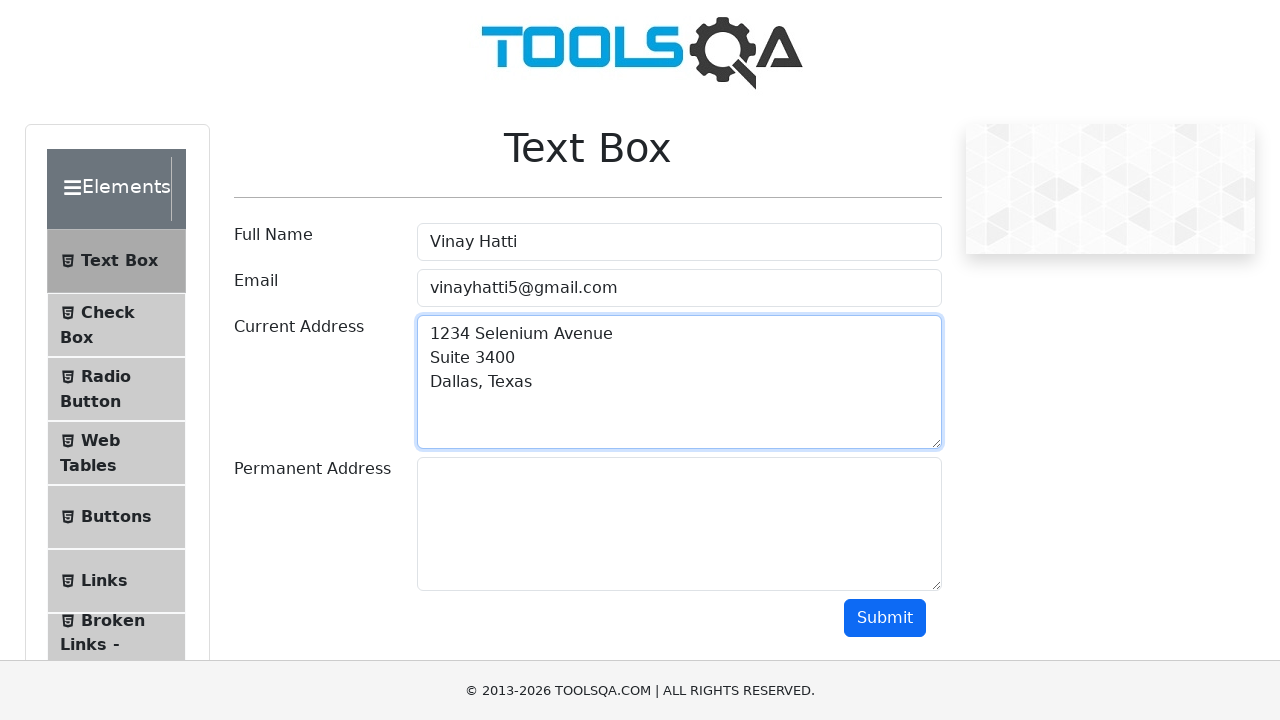

Form output appeared on the page
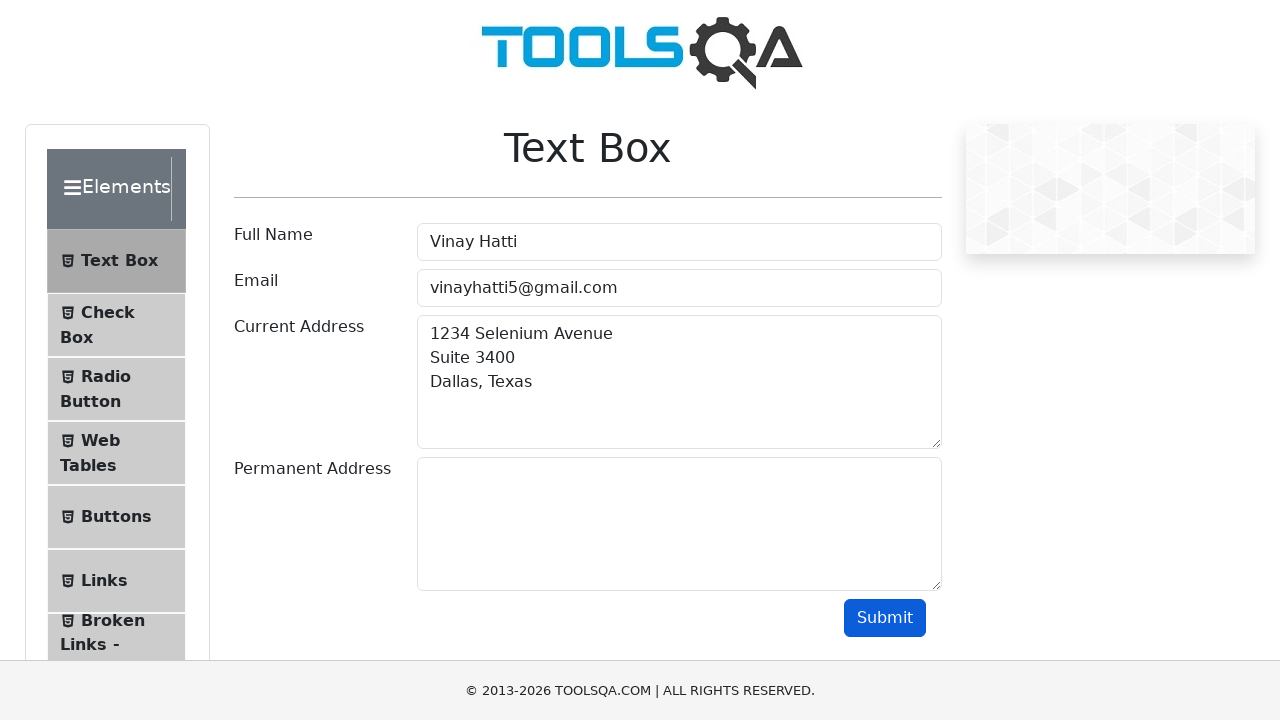

Retrieved submitted address text from output
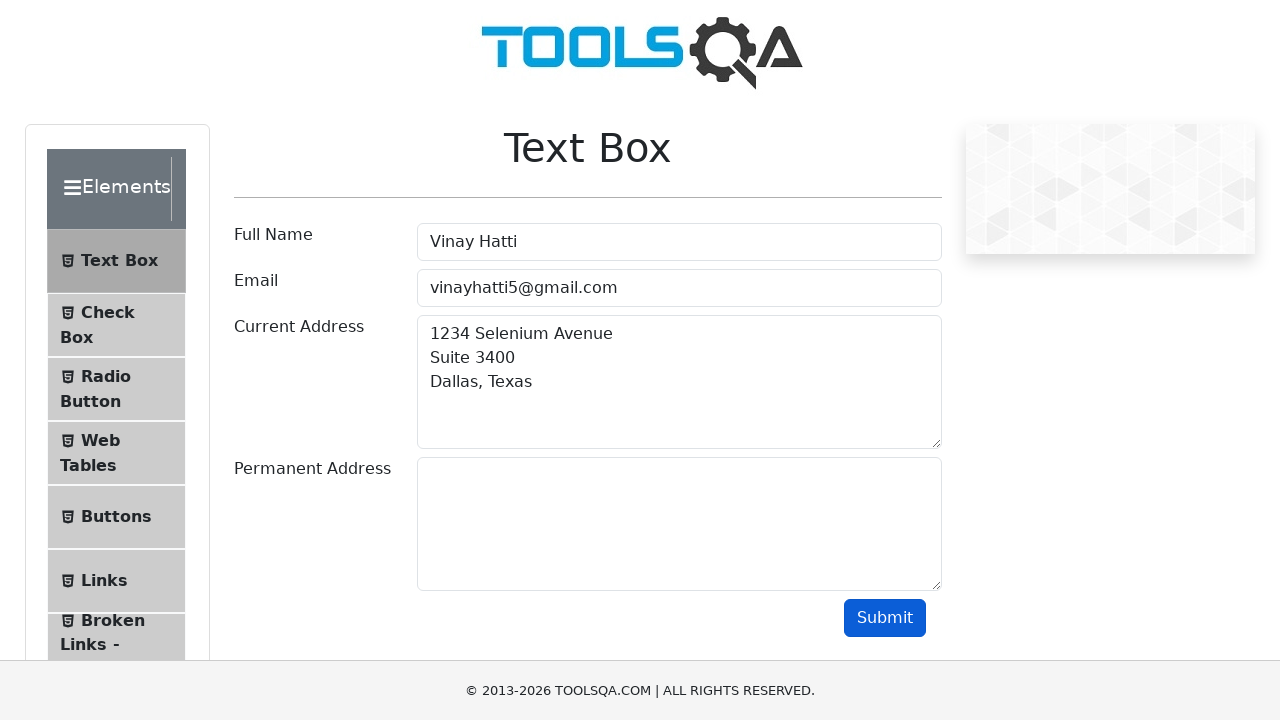

Verified submitted address contains 'Suite 3400' as expected
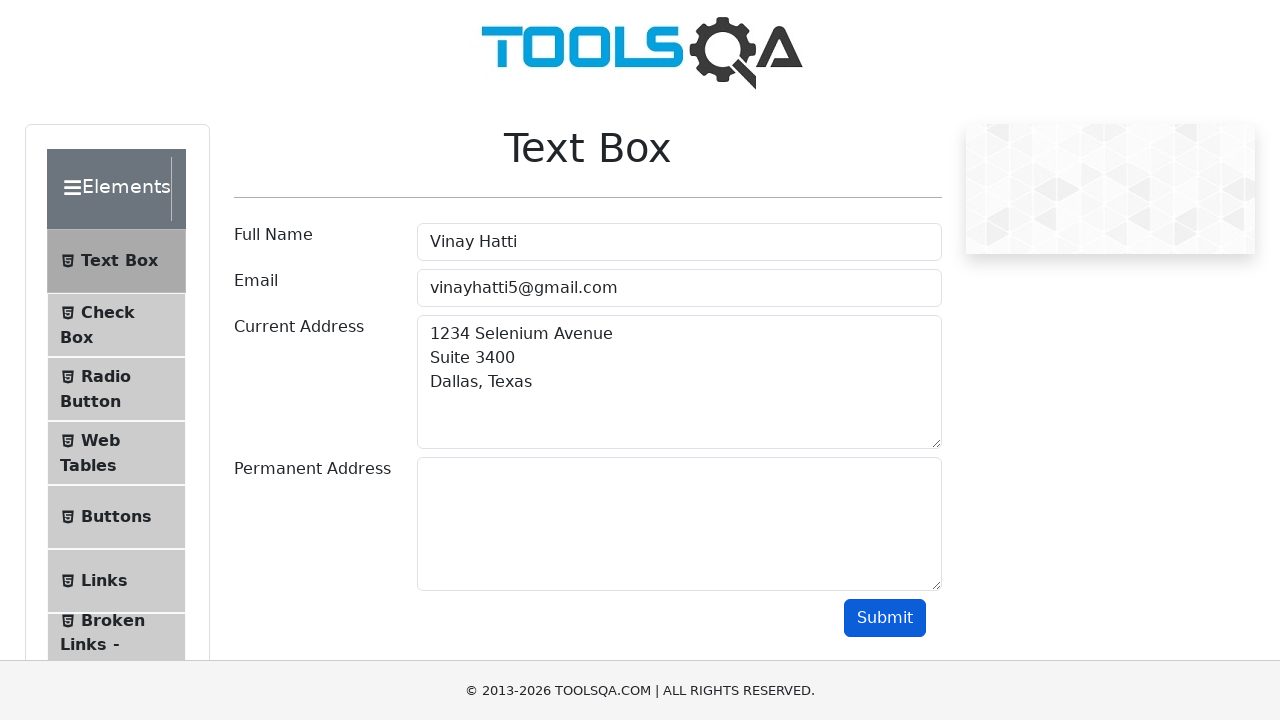

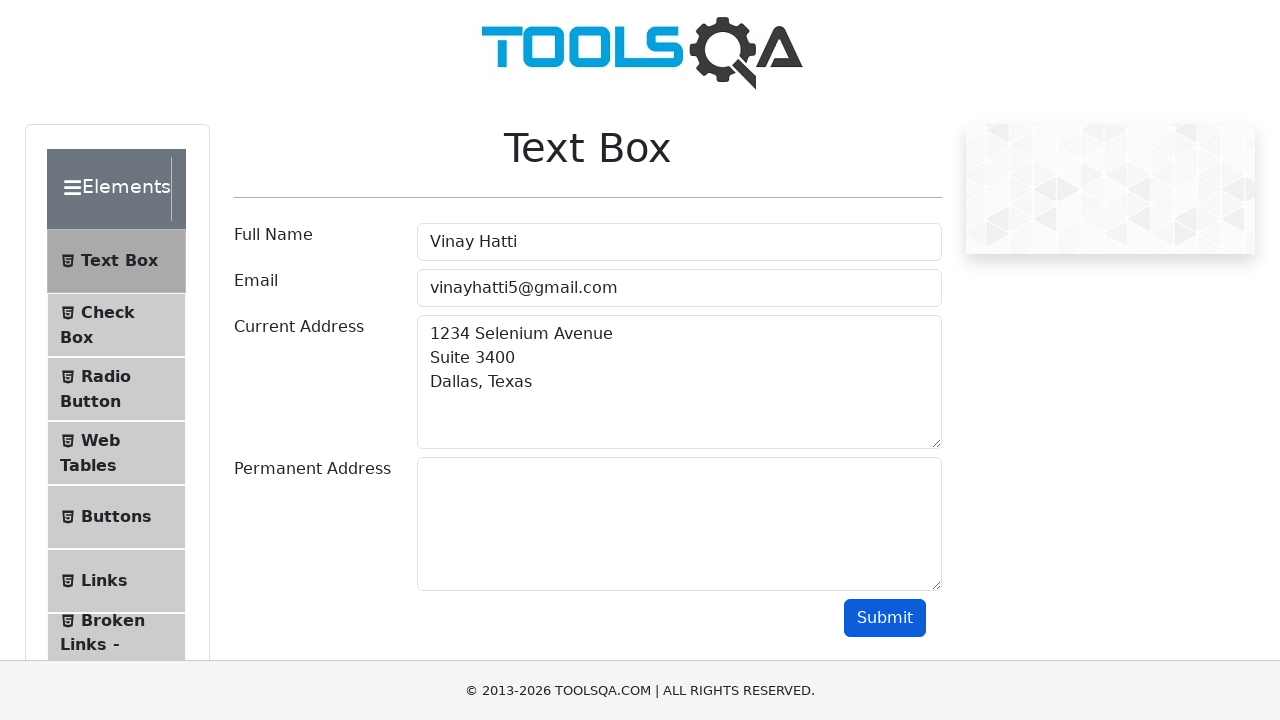